Opens Indeed's homepage and waits for the page to load, verifying the site is accessible

Starting URL: https://www.indeed.com

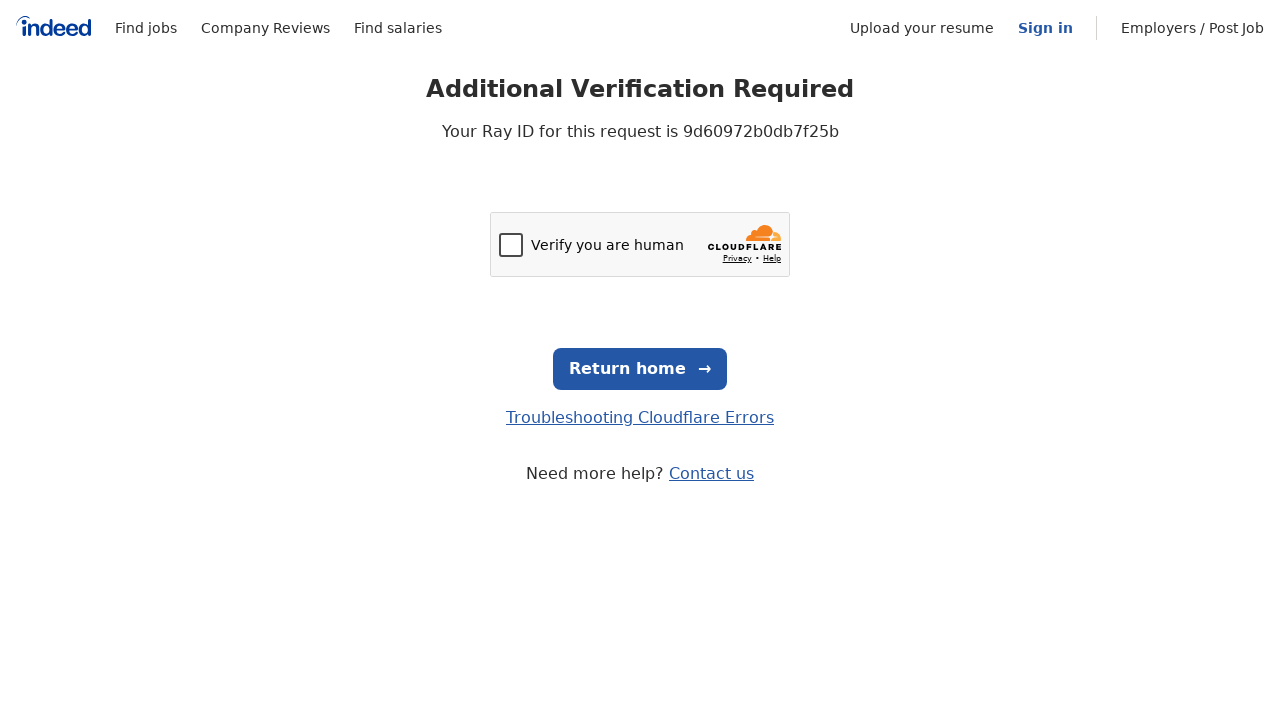

Navigated to Indeed homepage
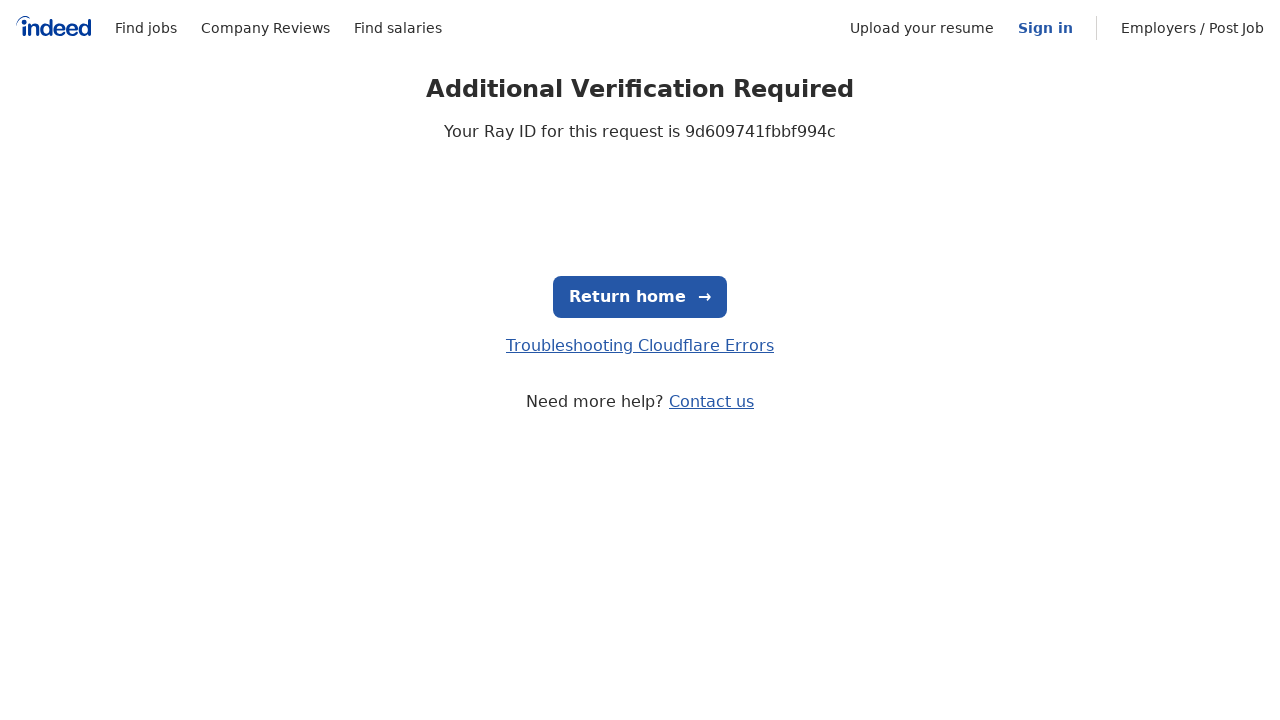

Page DOM content loaded
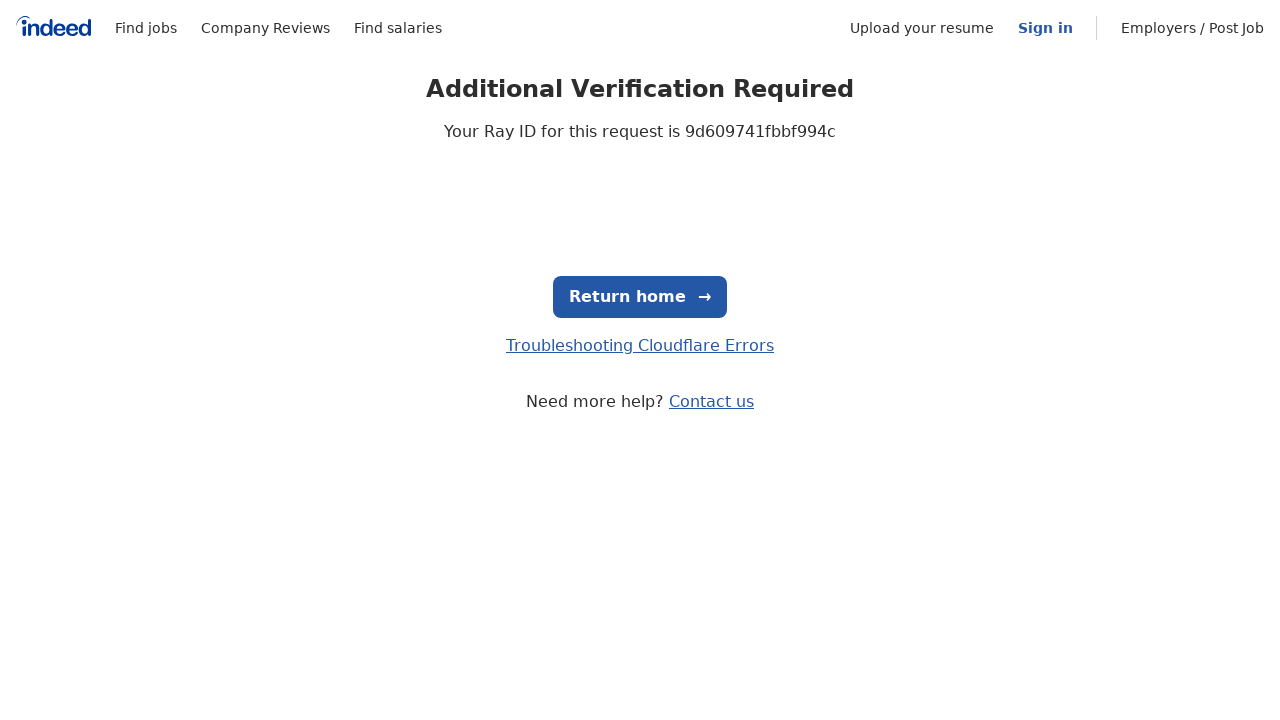

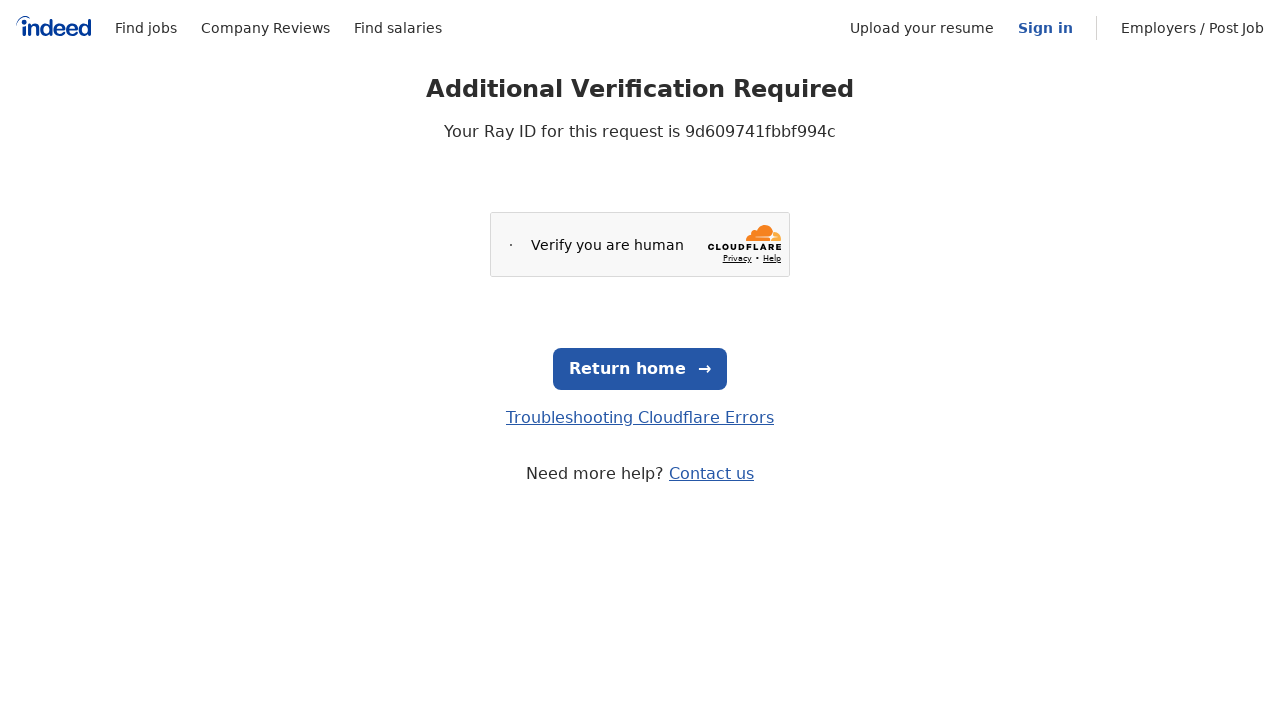